Tests passenger selection functionality on SpiceJet website by opening the passenger dropdown and incrementing the adult passenger count

Starting URL: https://www.spicejet.com/

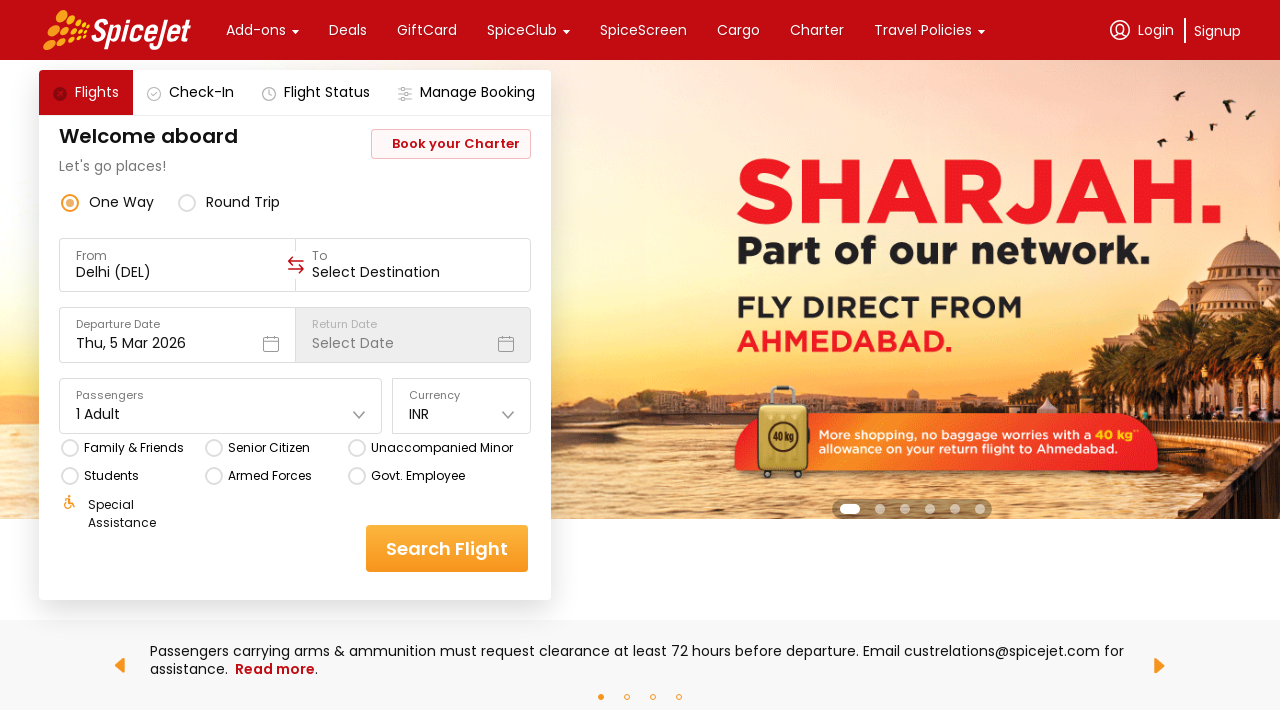

Clicked on passenger selection dropdown at (221, 414) on (//div[@class='css-1dbjc4n r-1awozwy r-18u37iz r-1wtj0ep'])[5]
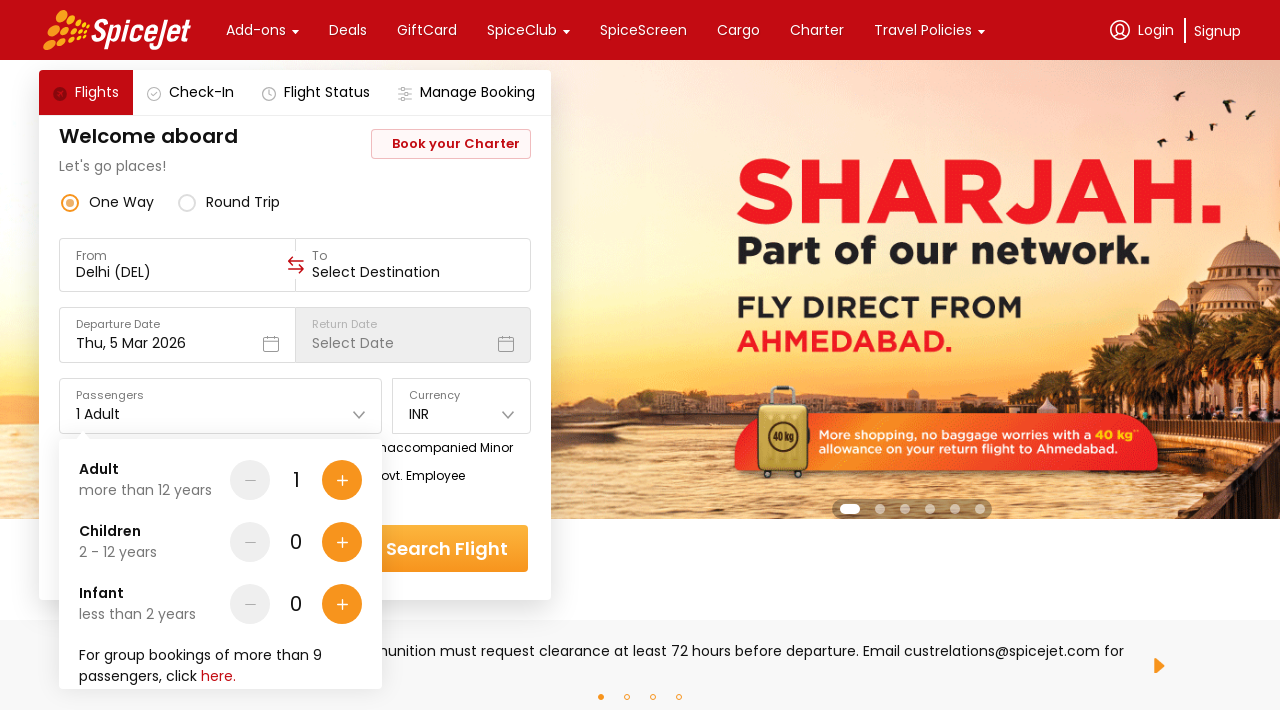

Waited for passenger dropdown to become visible
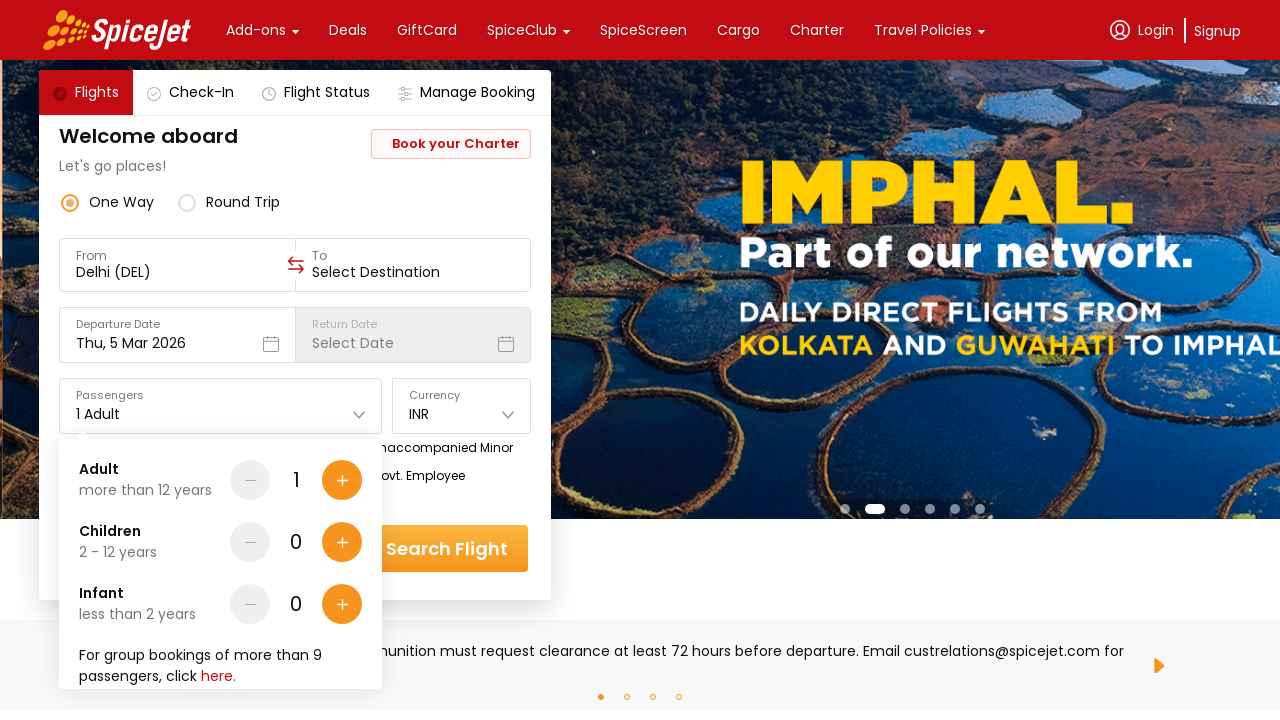

Clicked adult plus button (iteration 1 of 4) at (342, 480) on xpath=//div[@data-testid='Adult-testID-plus-one-cta']
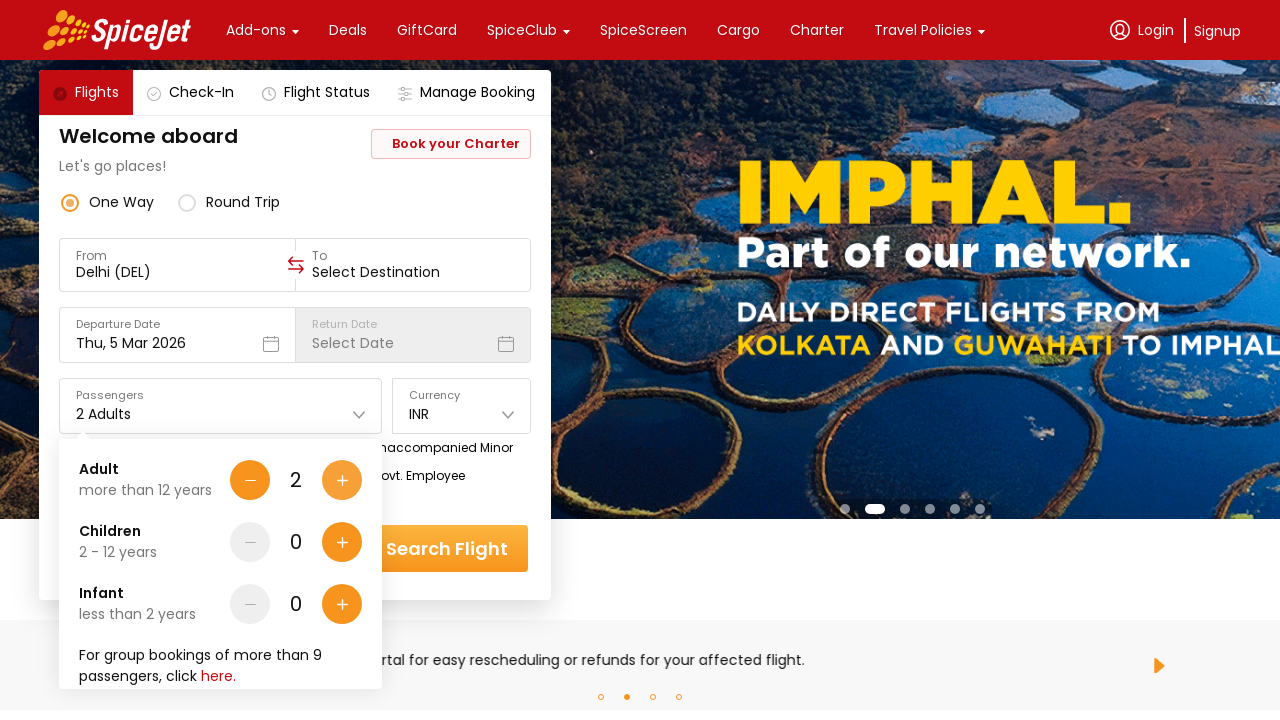

Clicked adult plus button (iteration 2 of 4) at (342, 480) on xpath=//div[@data-testid='Adult-testID-plus-one-cta']
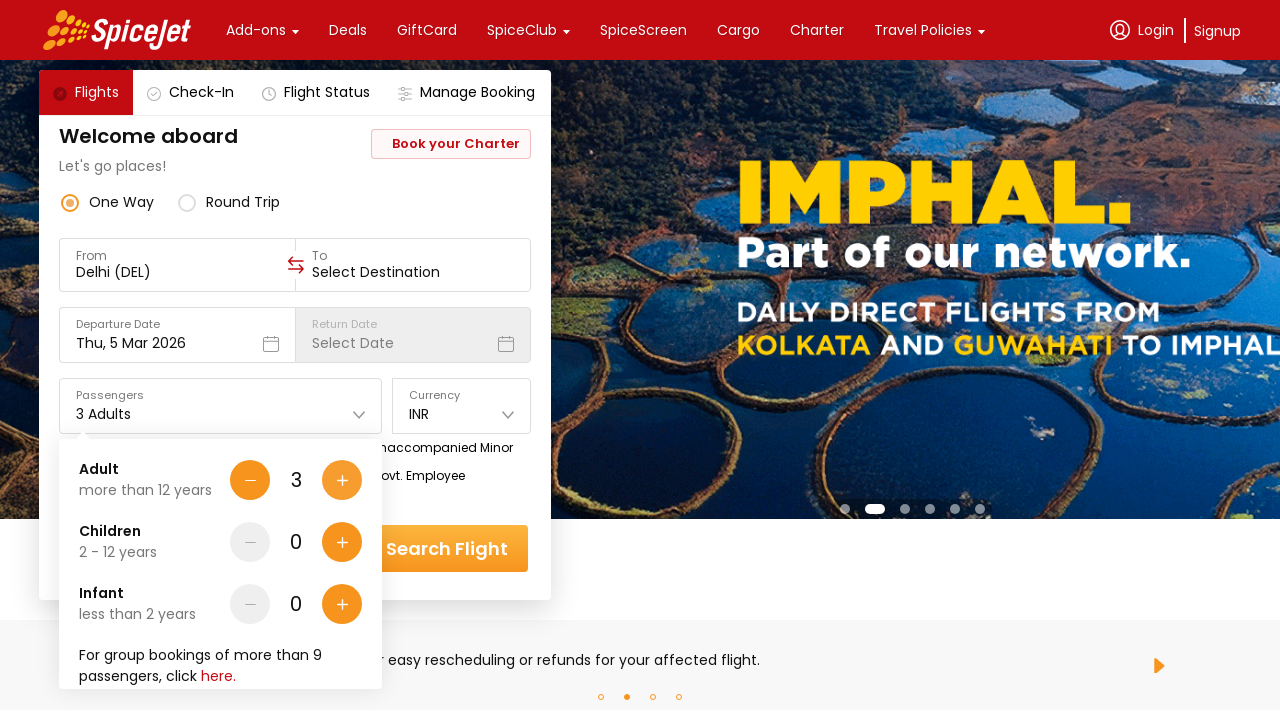

Clicked adult plus button (iteration 3 of 4) at (342, 480) on xpath=//div[@data-testid='Adult-testID-plus-one-cta']
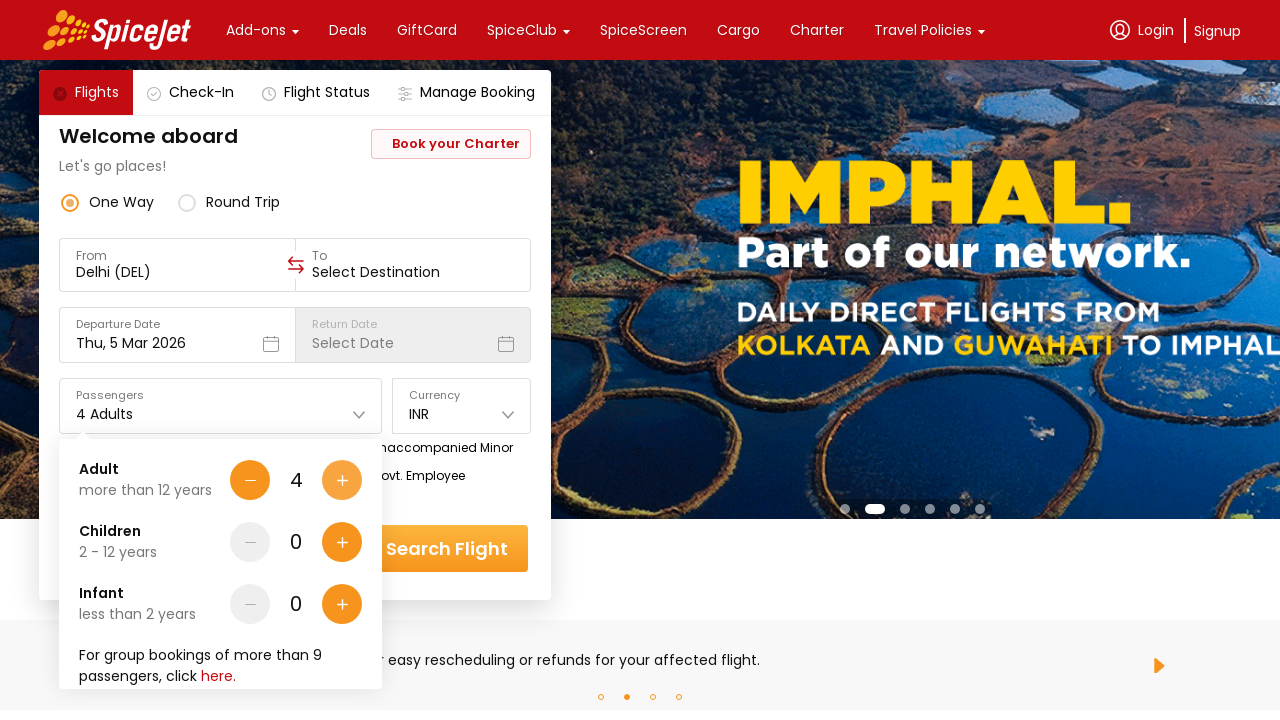

Clicked adult plus button (iteration 4 of 4) at (342, 480) on xpath=//div[@data-testid='Adult-testID-plus-one-cta']
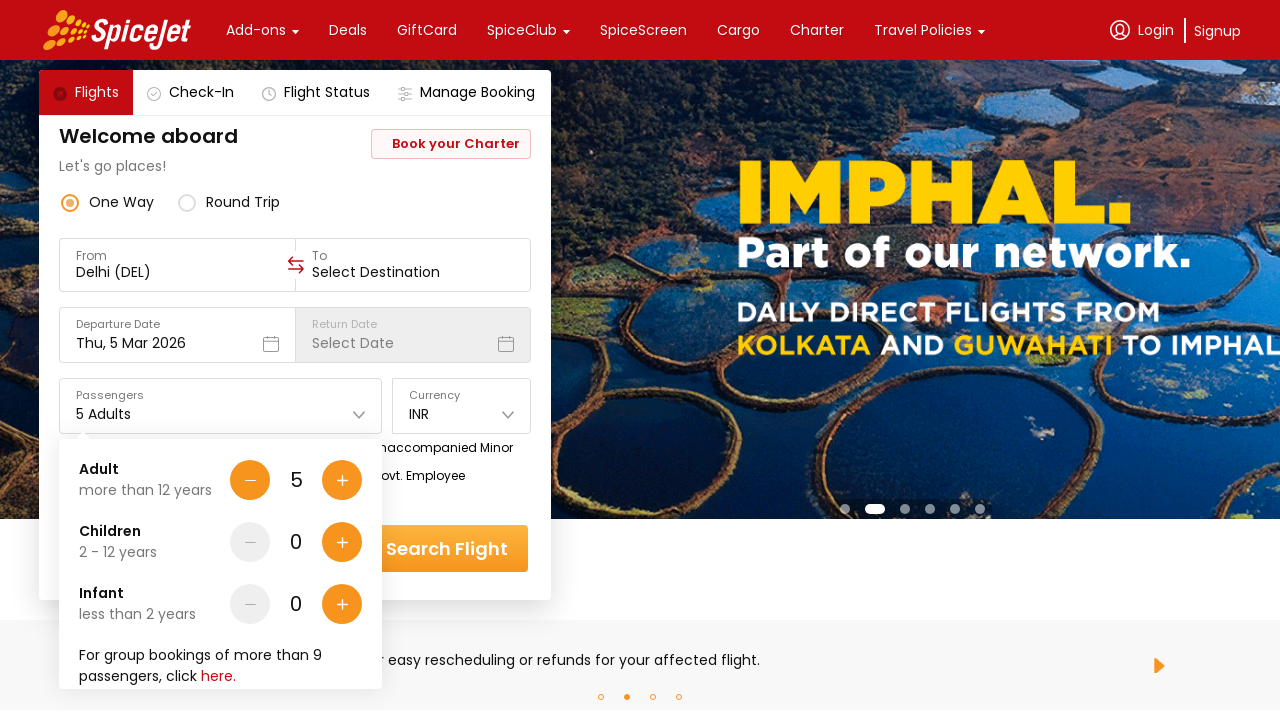

Clicked to close/confirm passenger selection at (317, 648) on (//div[@class='css-1dbjc4n r-1awozwy r-19m6qjp r-z2wwpe r-1loqt21 r-18u37iz r-17
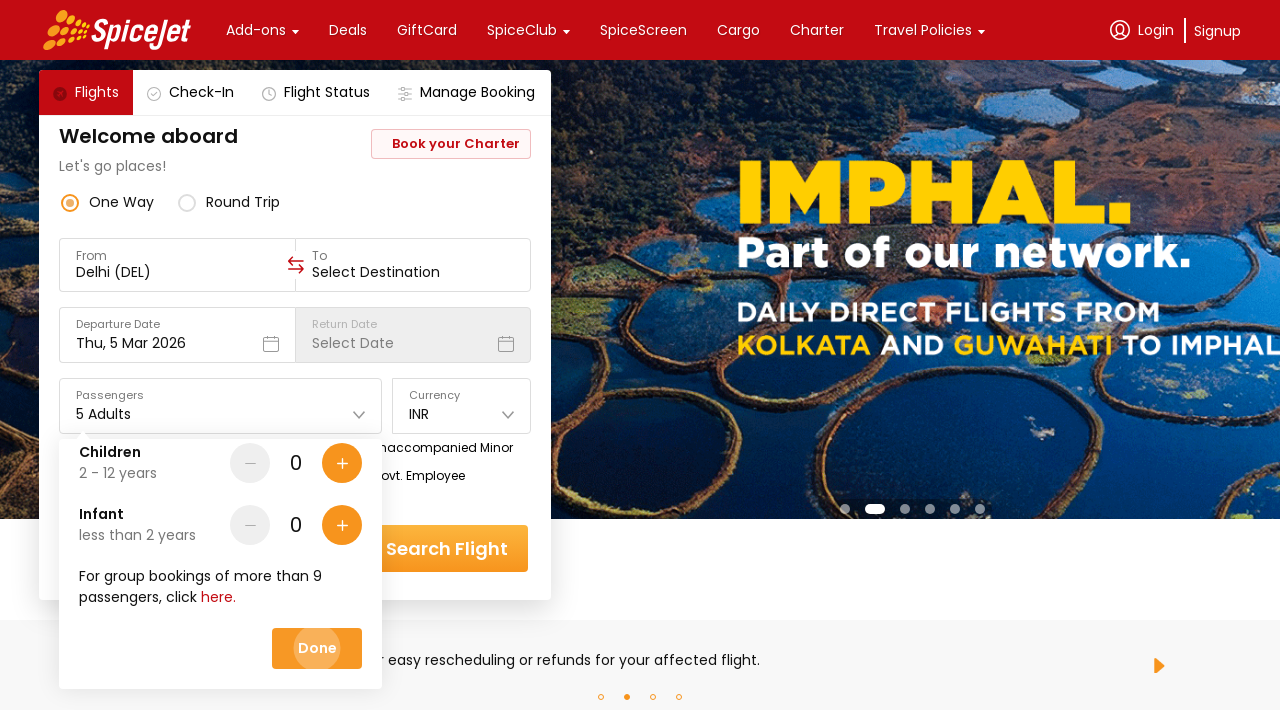

Retrieved passenger count text: 5 Adults
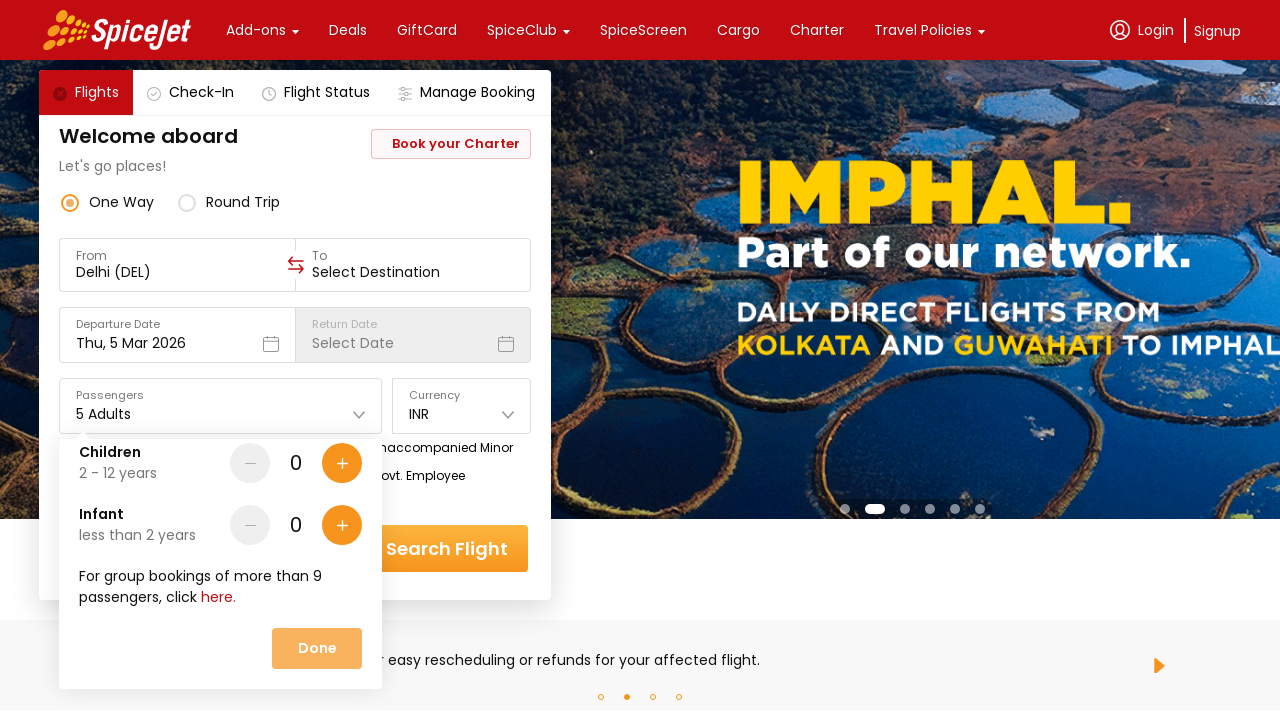

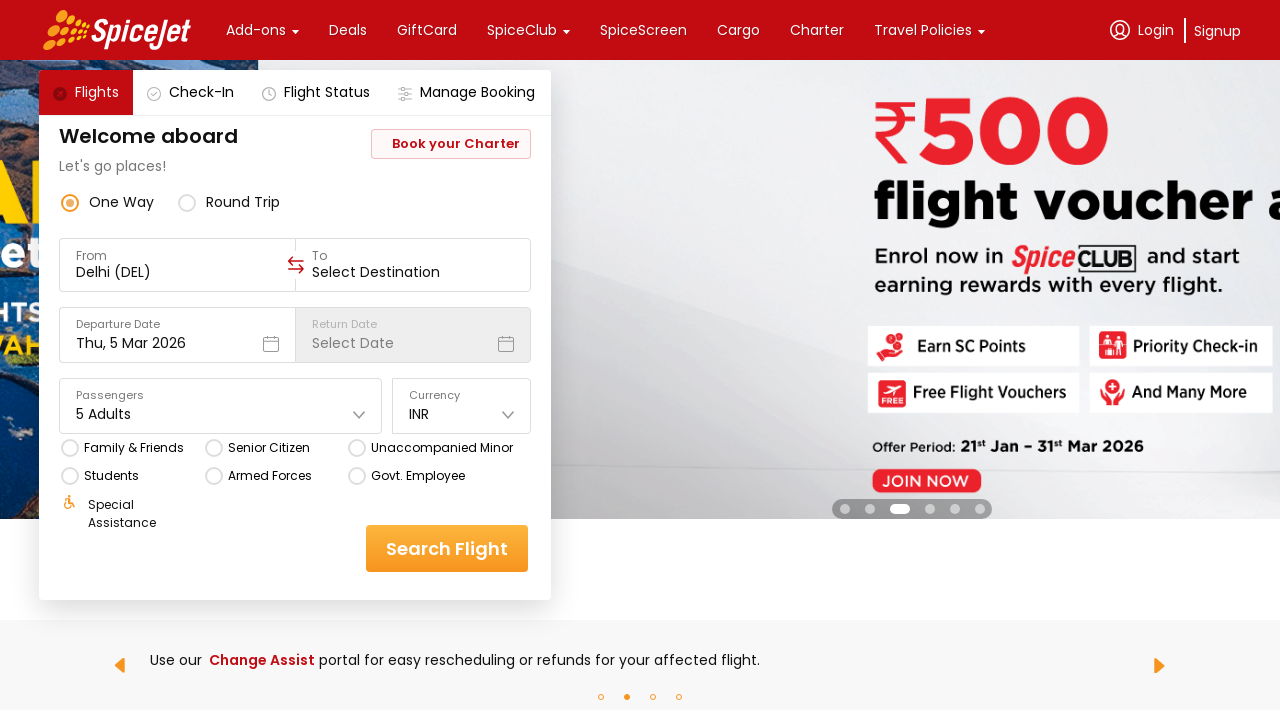